Navigates to a Connect4 game solver page with a specific position, clicks a button to reveal the solution, and verifies that solution elements are displayed.

Starting URL: https://connect4.gamesolver.org/?pos=452435213434534

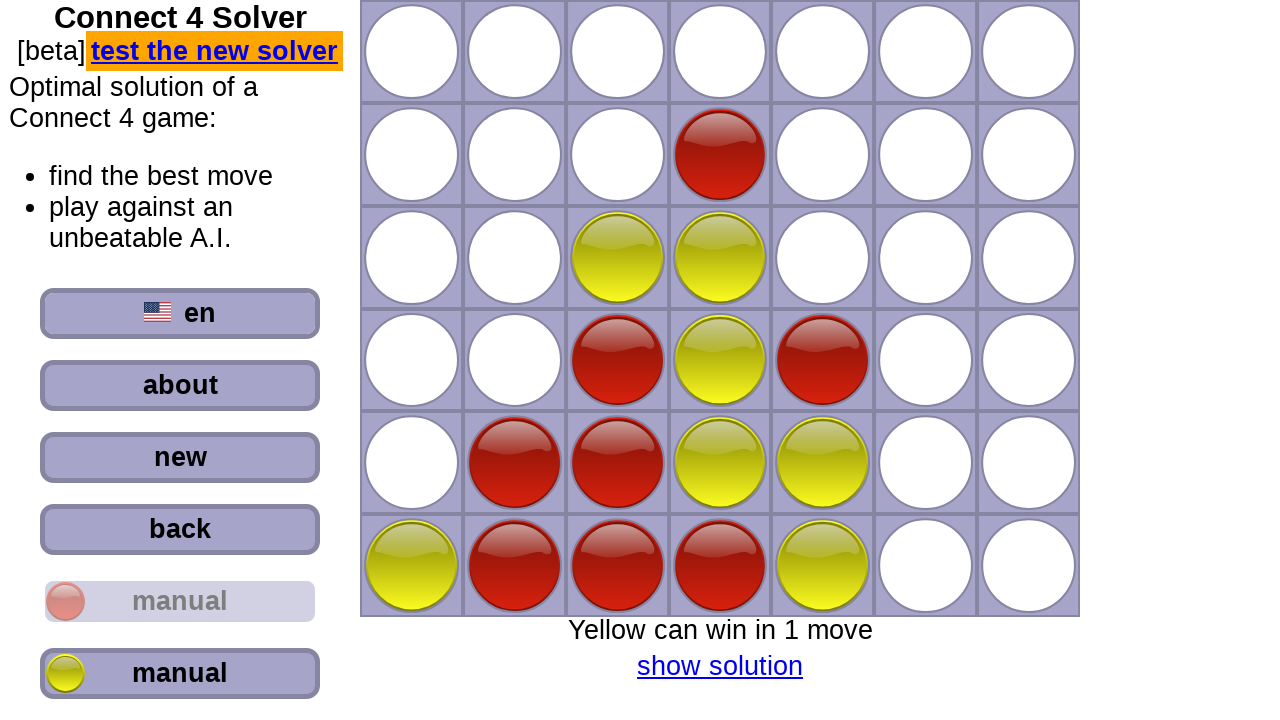

Navigated to Connect4 solver with position 452435213434534
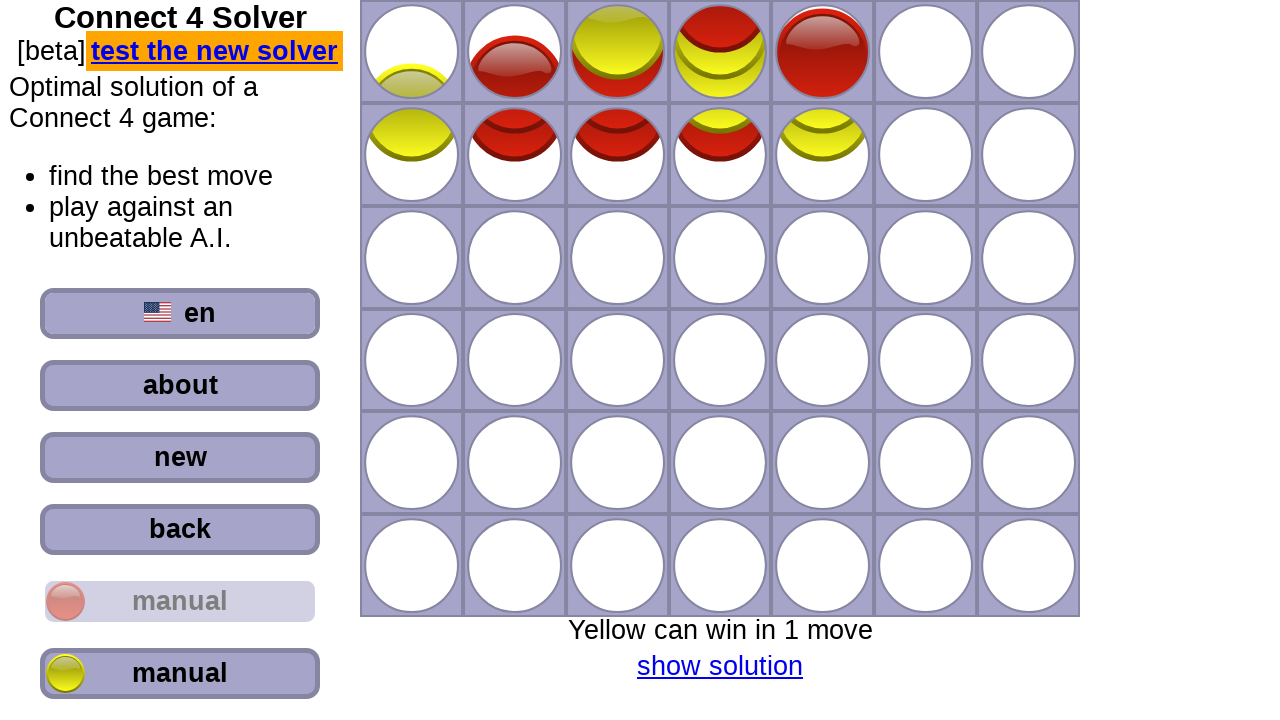

Clicked button to reveal the solution at (720, 686) on #hide_solution_div
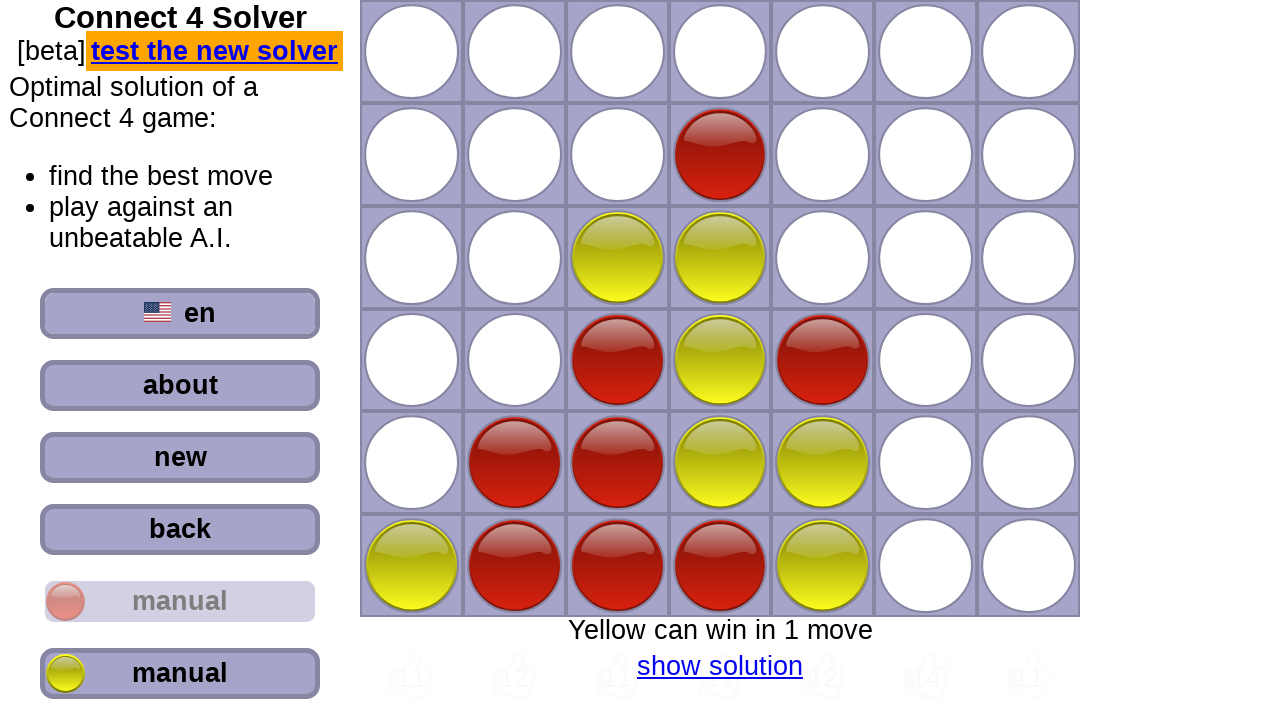

Solution element #sol0 is now visible
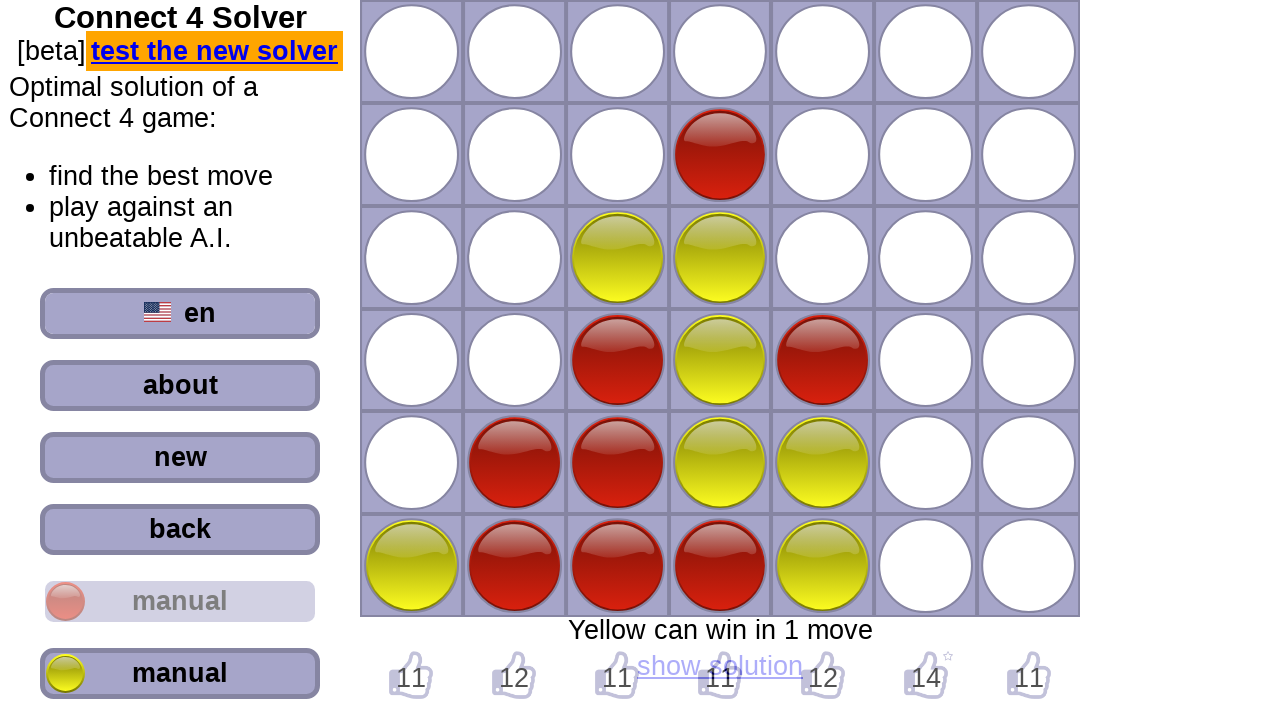

Solution element #sol1 is now visible
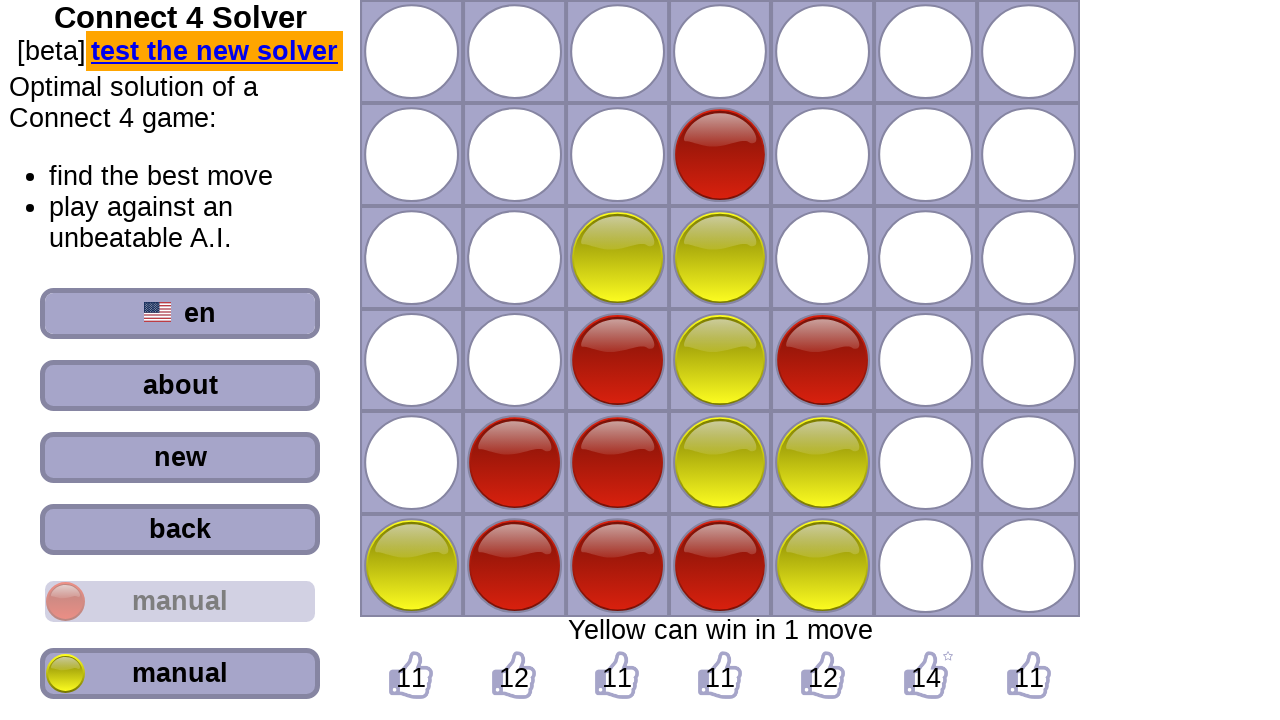

Solution element #sol2 is now visible
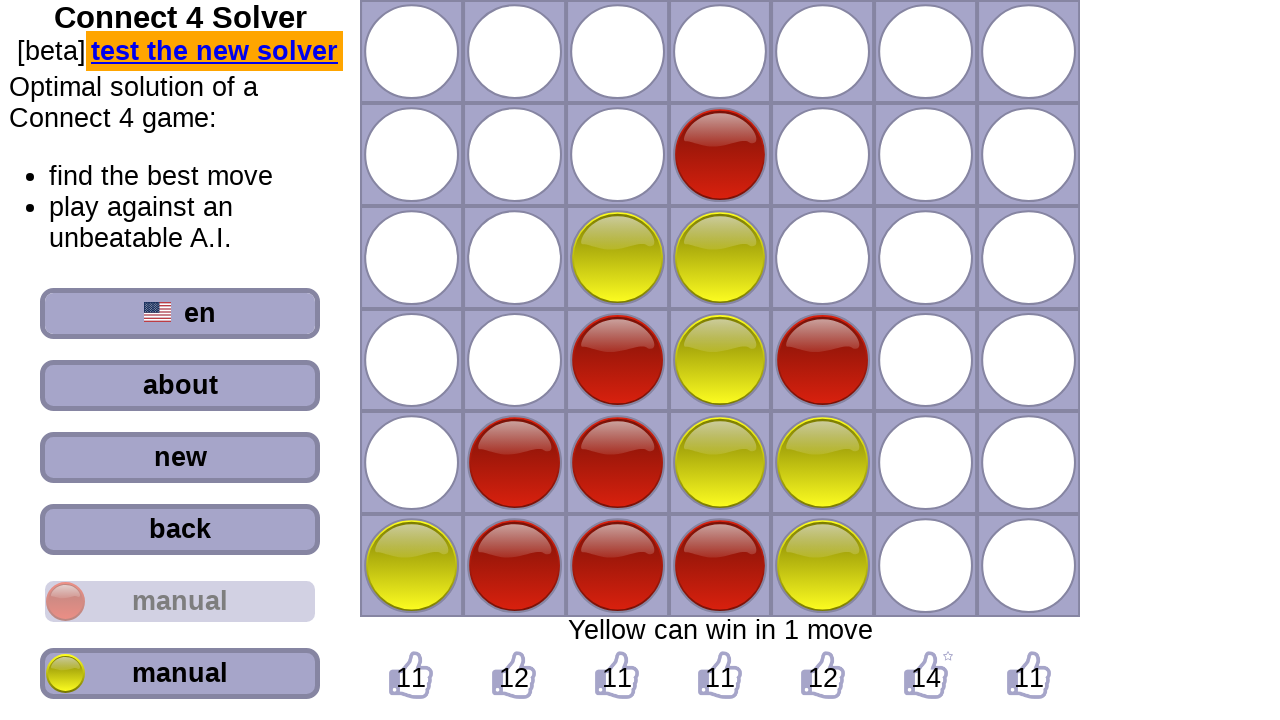

Solution element #sol3 is now visible
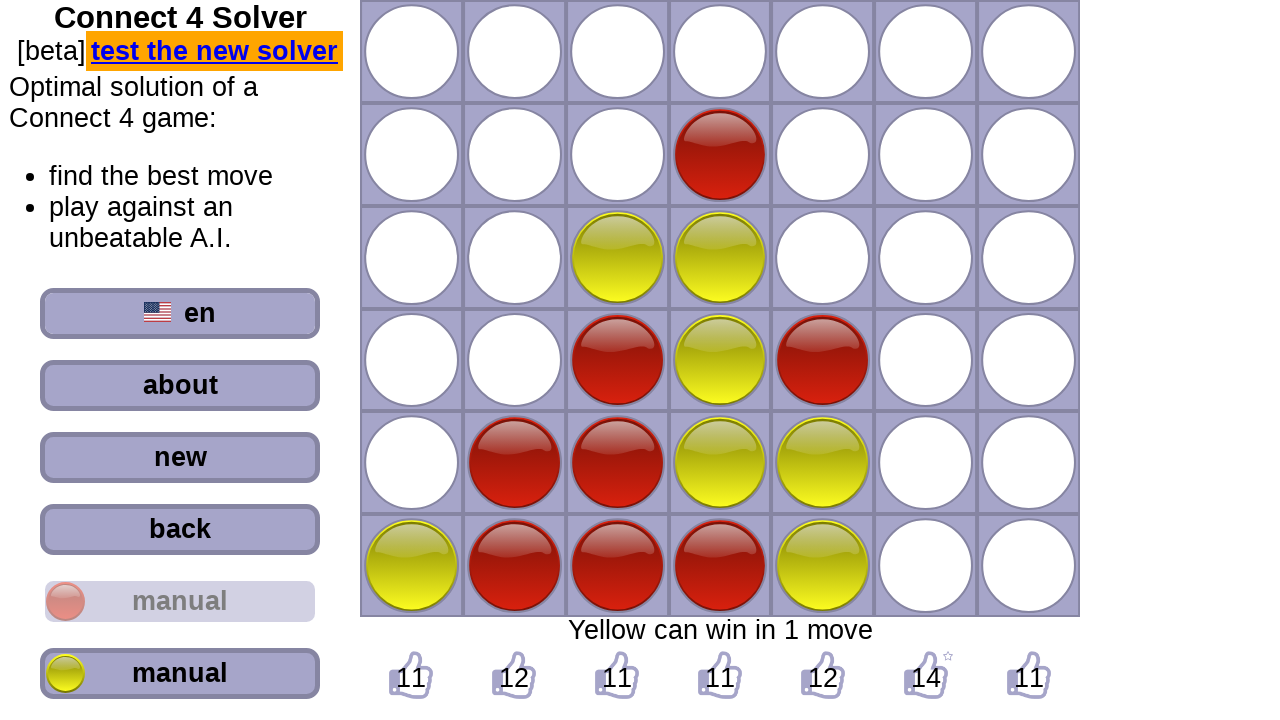

Solution element #sol4 is now visible
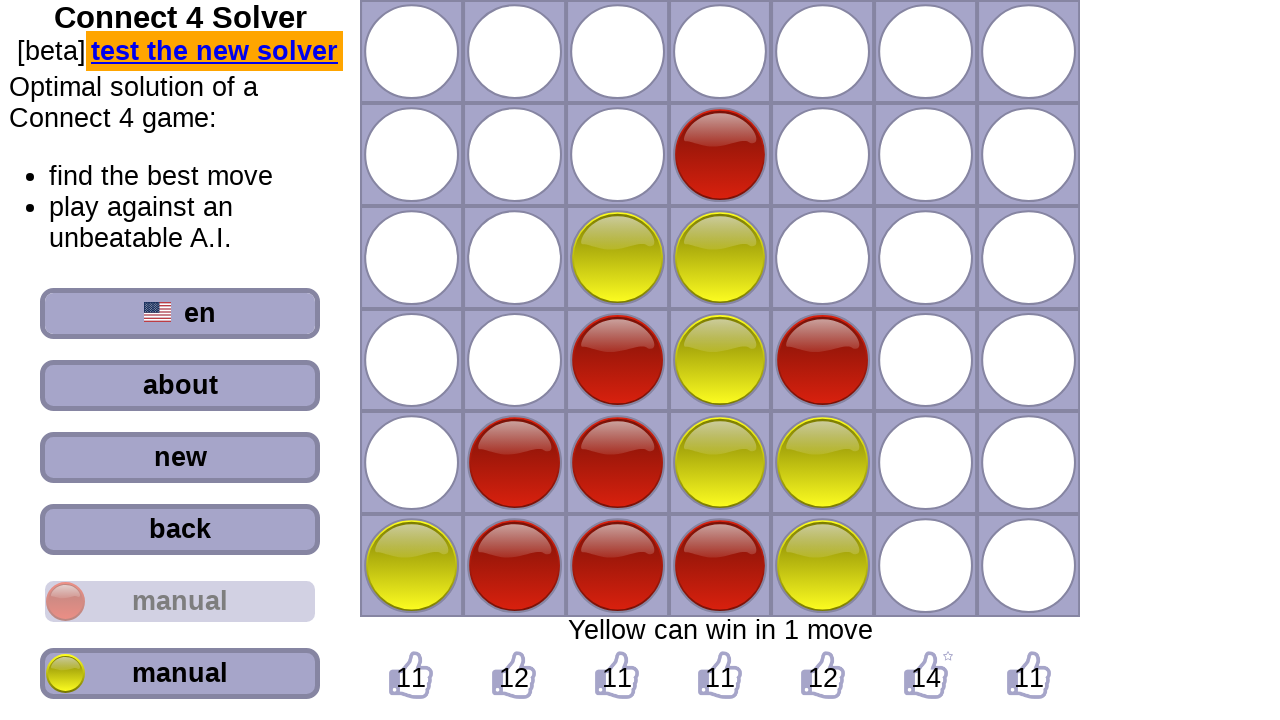

Solution element #sol5 is now visible
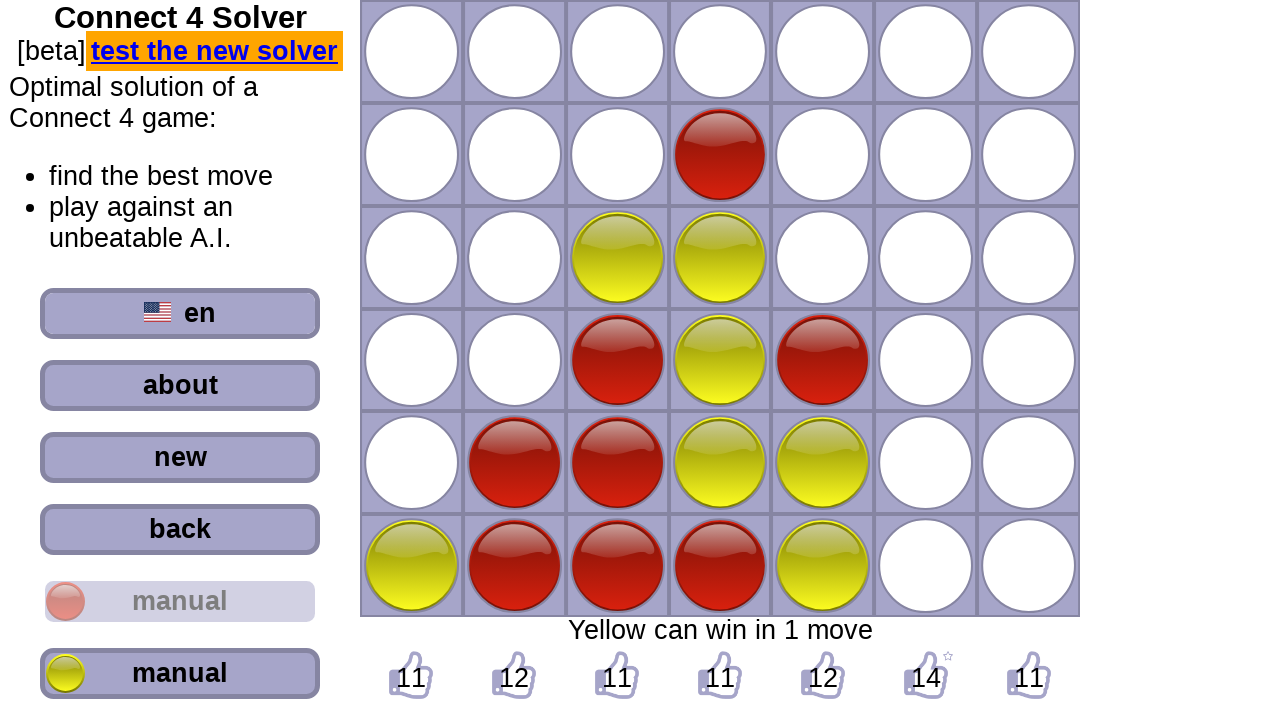

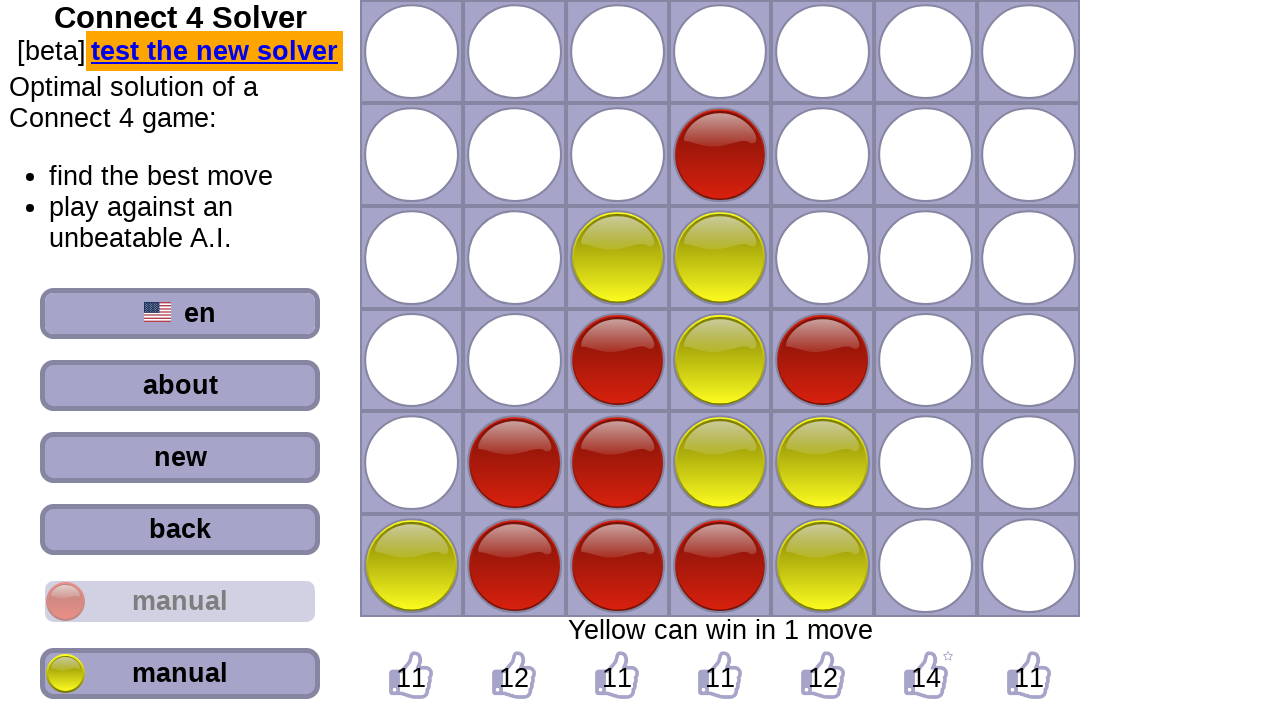